Tests adding a new todo item by filling the text field and clicking the add button, then verifies the new item appears

Starting URL: https://lambdatest.github.io/sample-todo-app/

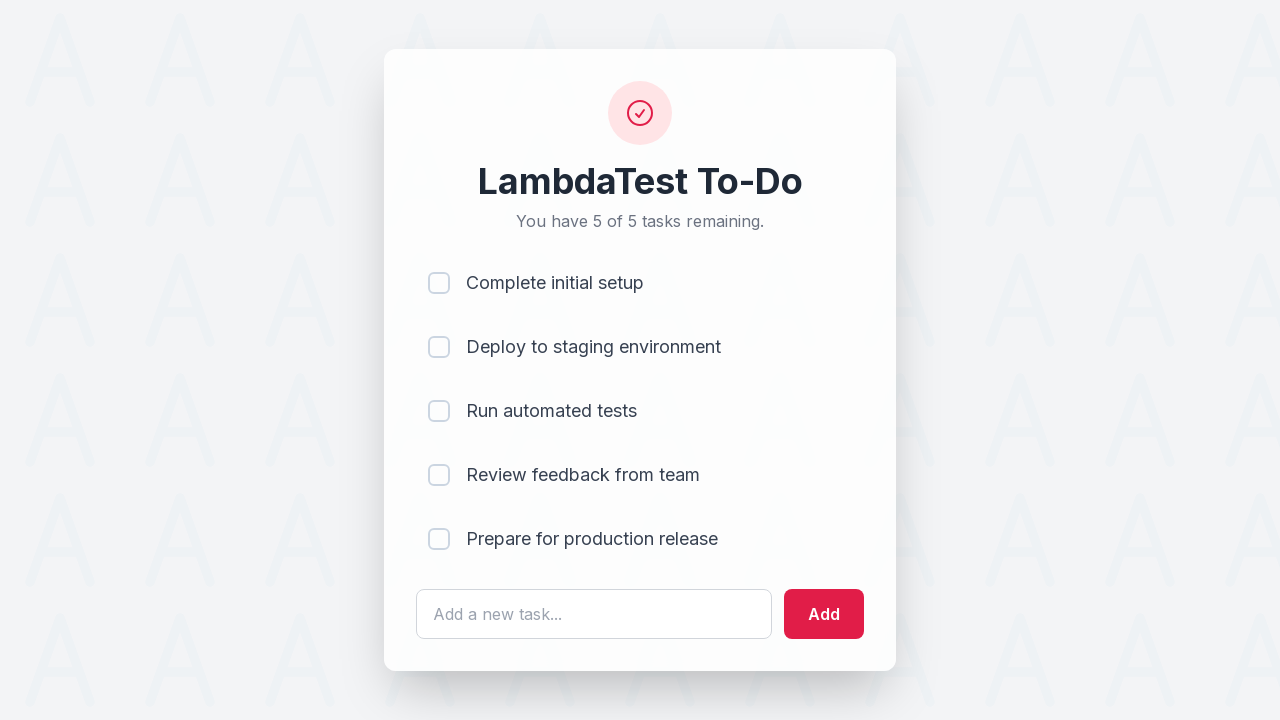

Filled todo text field with 'Happy Testing at LambdaTest' on #sampletodotext
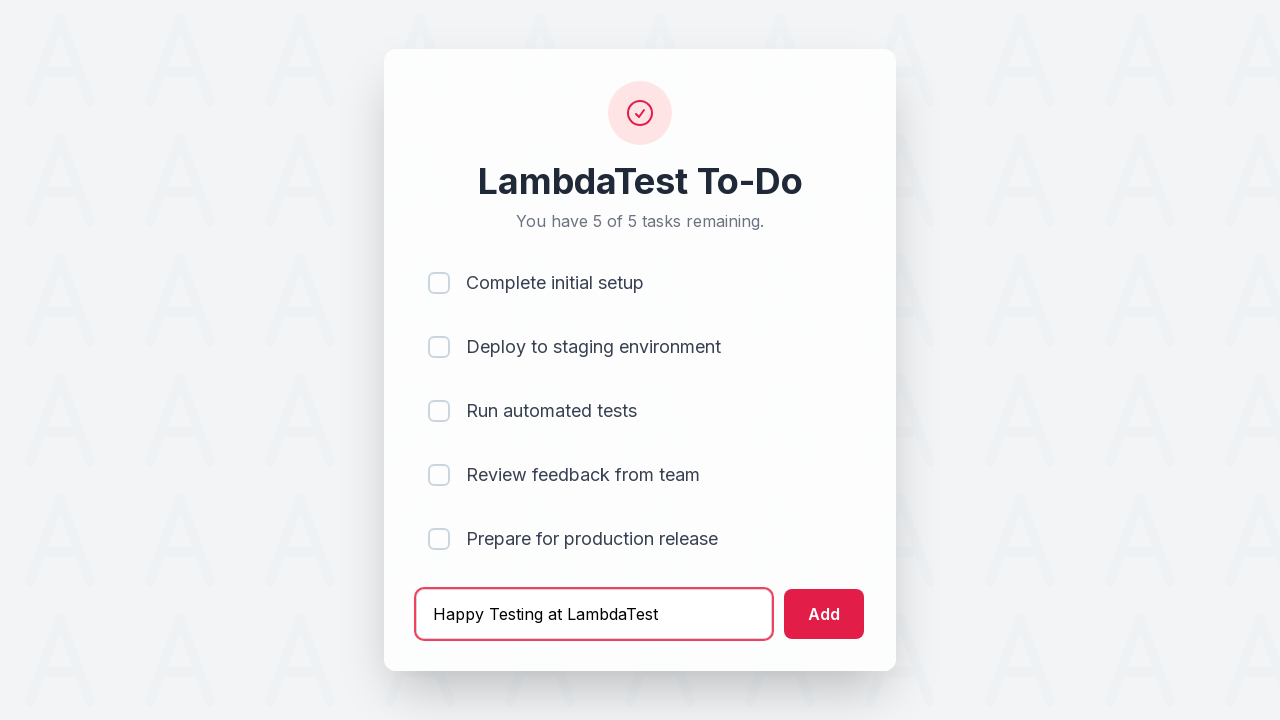

Clicked add button to create new todo item at (824, 614) on #addbutton
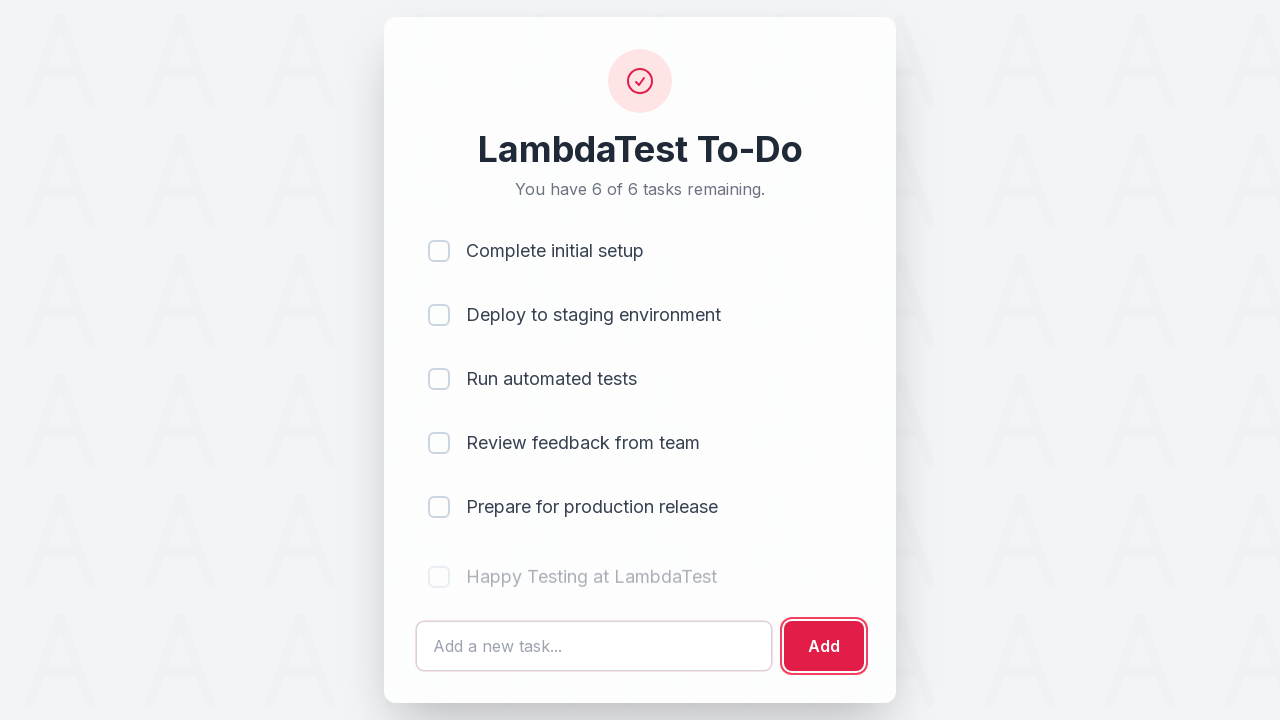

Verified new todo item appeared in the list
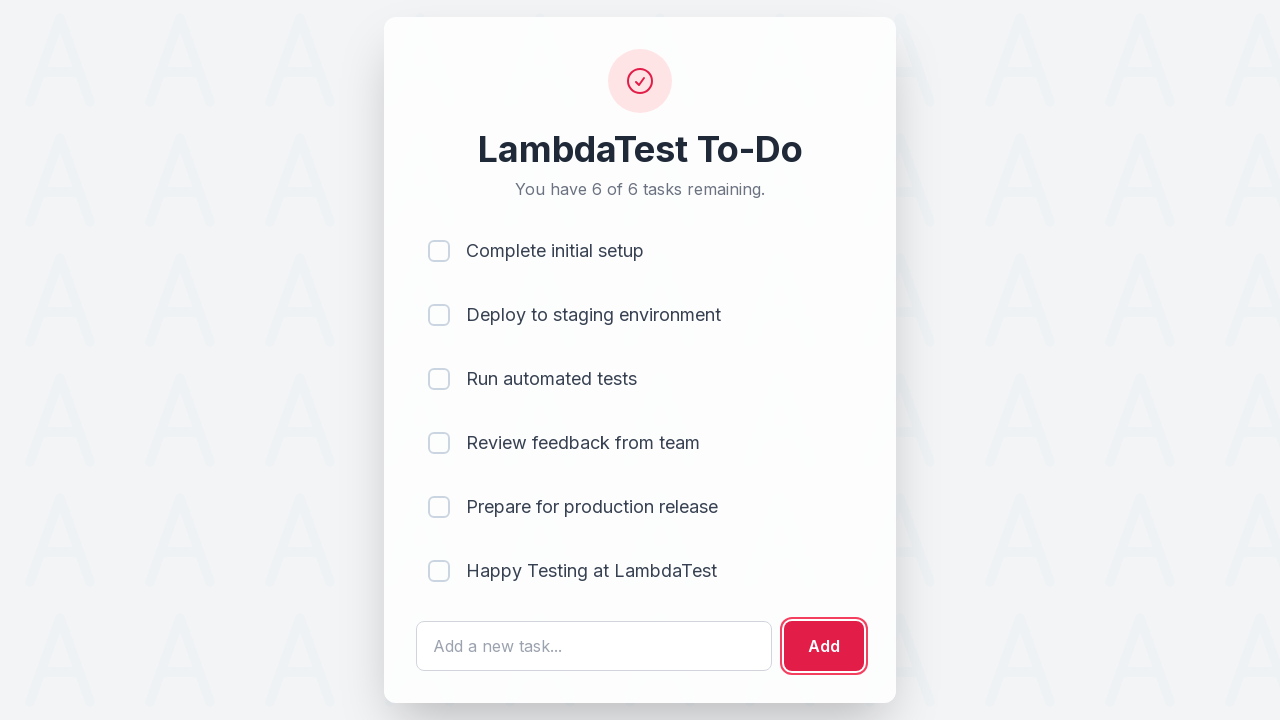

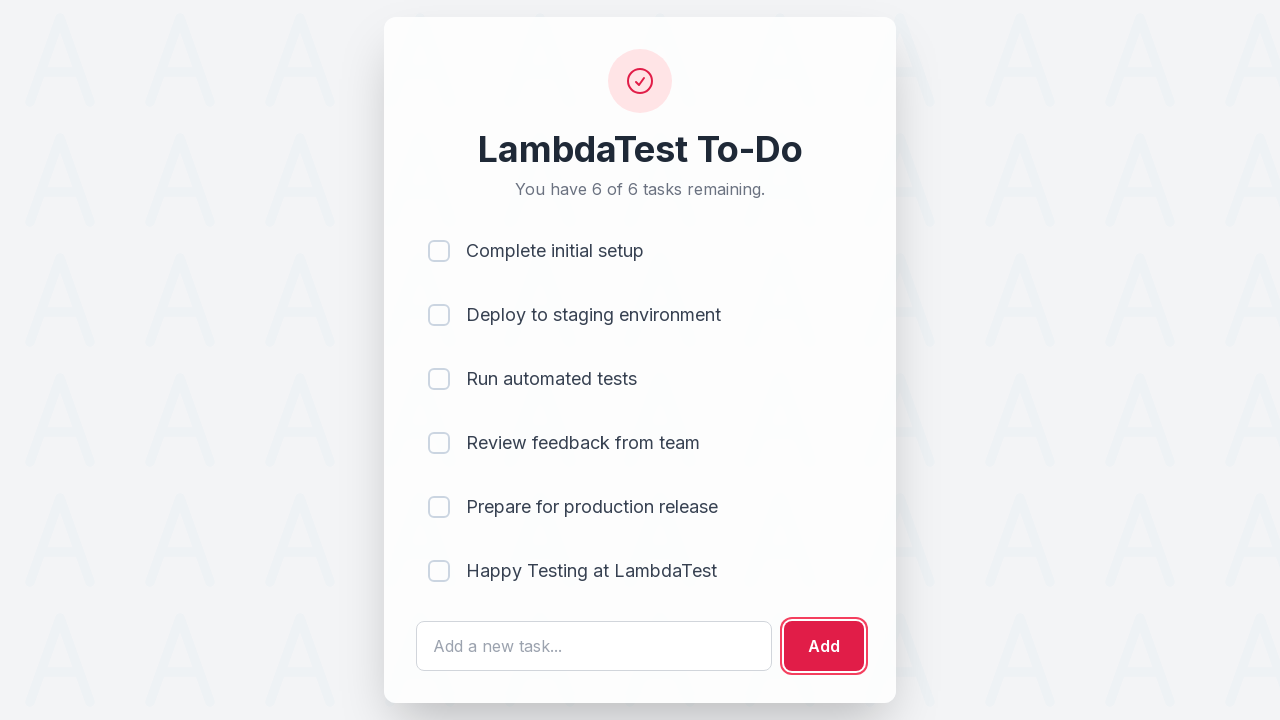